Tests window switching functionality by clicking a link that opens a new window, verifying content in both windows, and switching between them

Starting URL: https://the-internet.herokuapp.com/windows

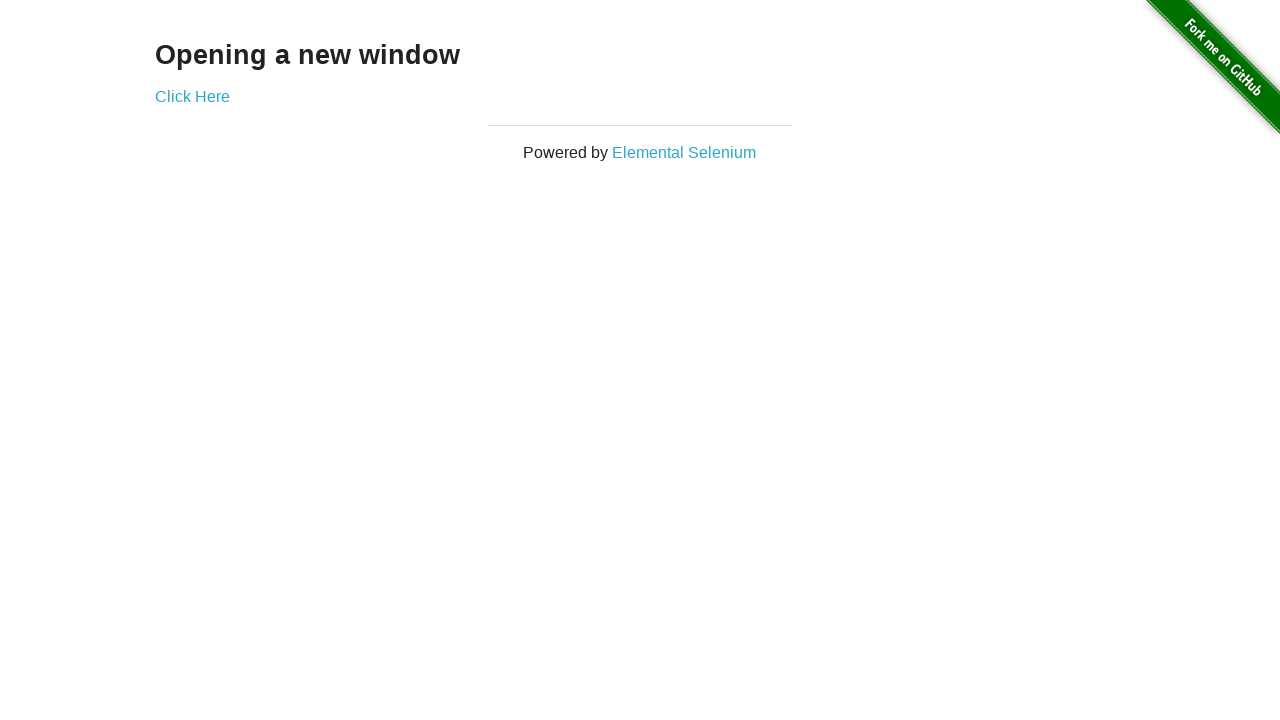

Waited for h3 element to load on initial page
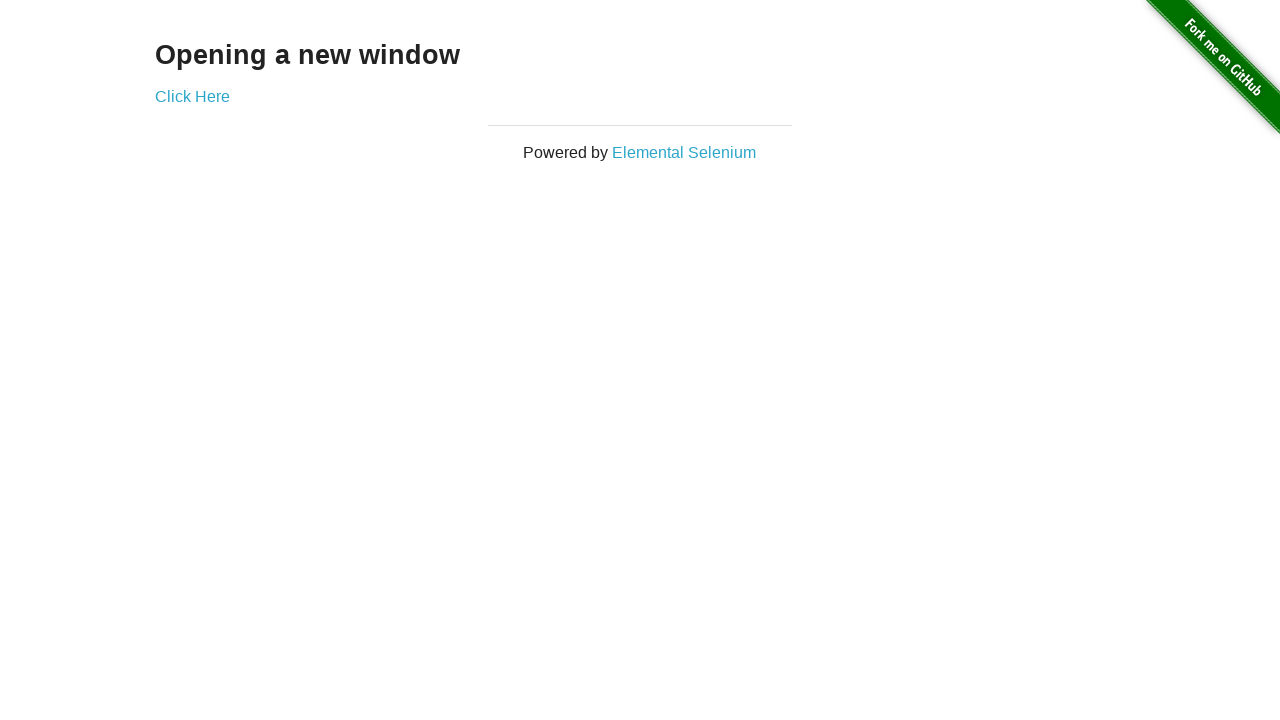

Located h3 element on initial page
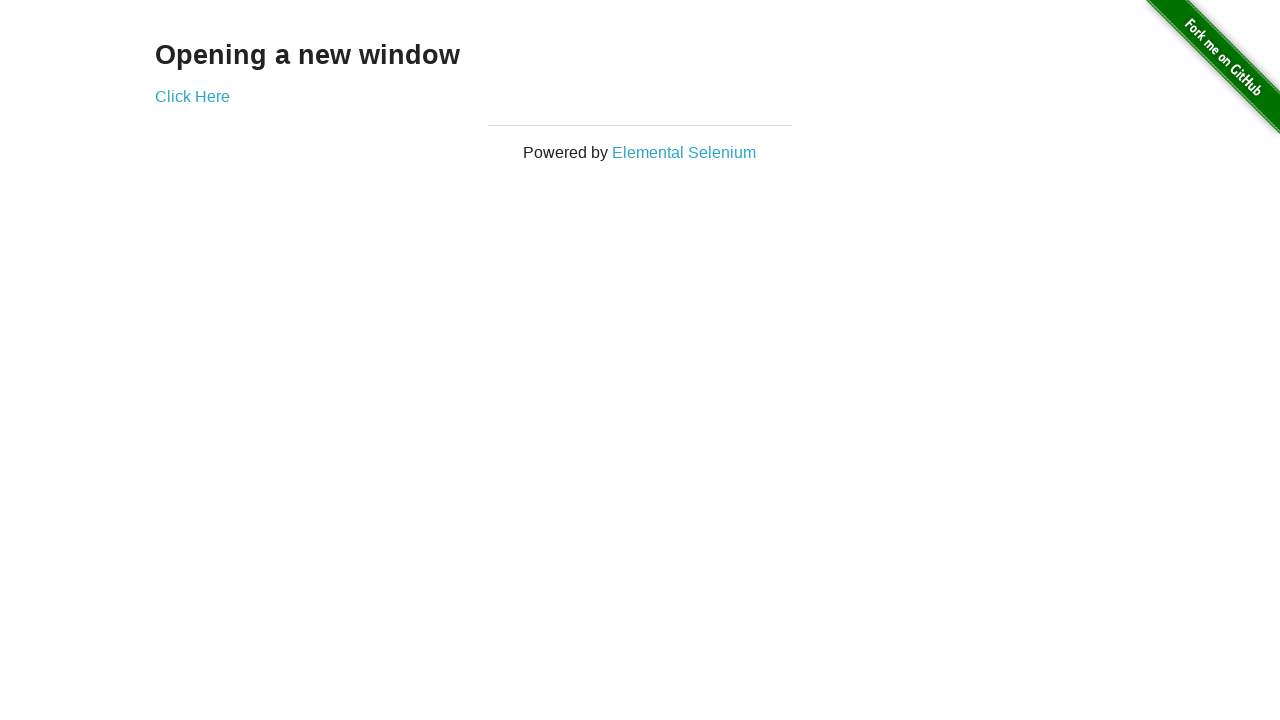

Verified h3 text content is 'Opening a new window'
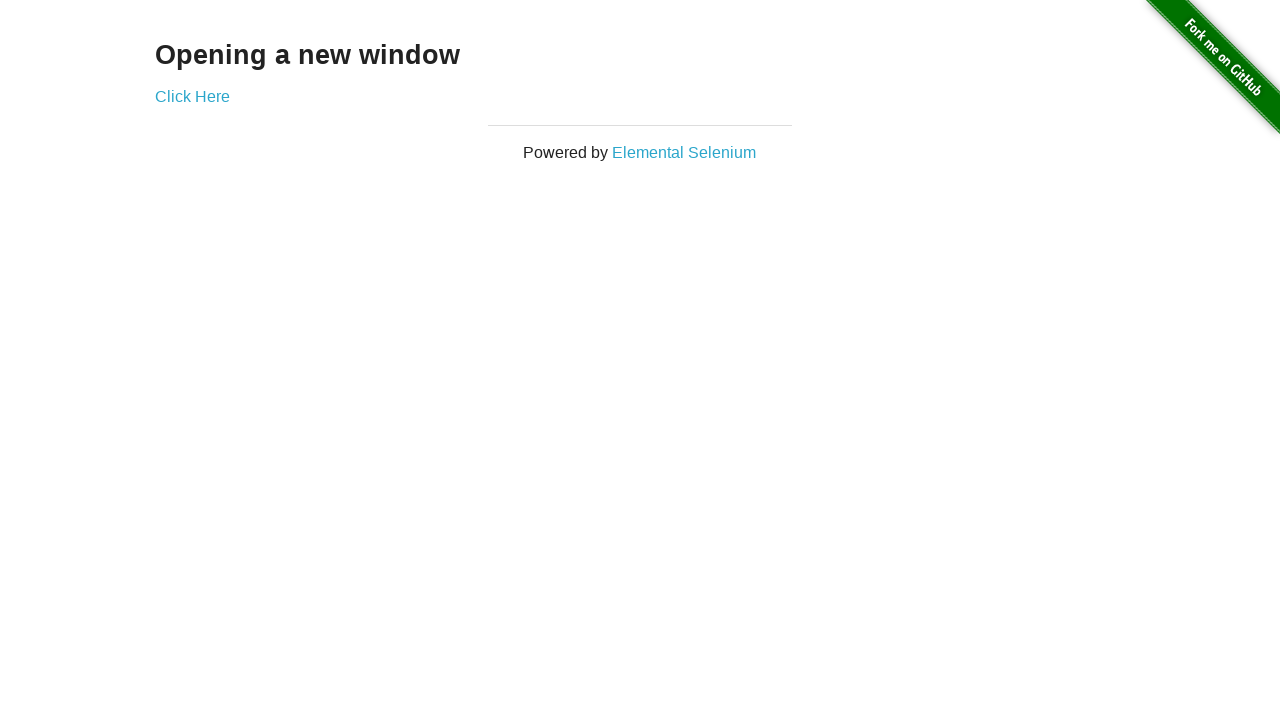

Verified initial page title is 'The Internet'
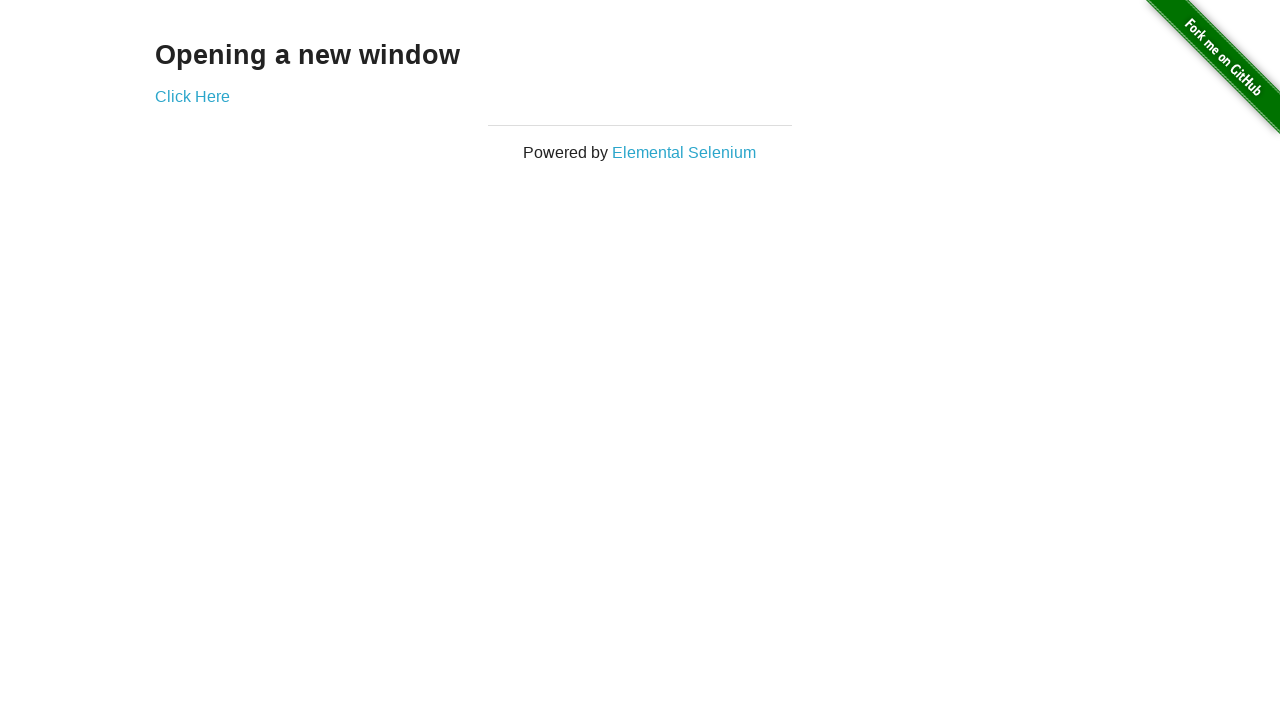

Clicked 'Click Here' link to open new window at (192, 96) on text='Click Here'
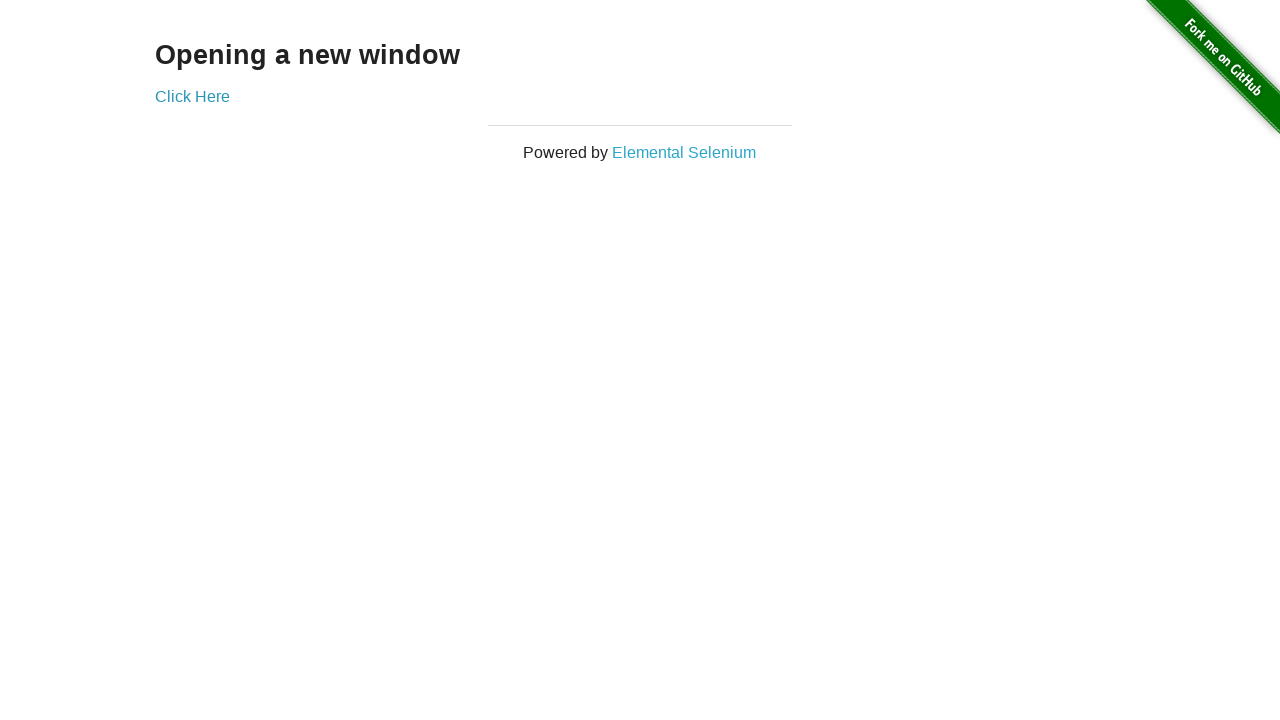

Captured new window page object
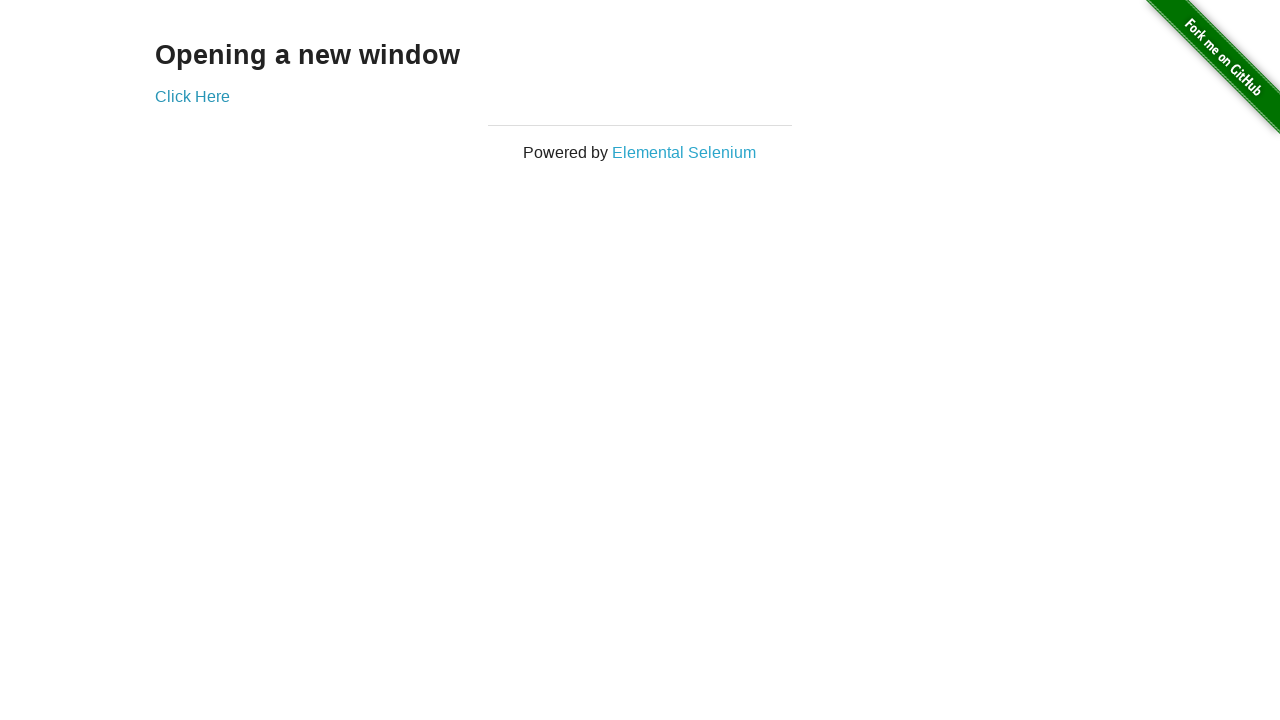

Waited for new window page to load
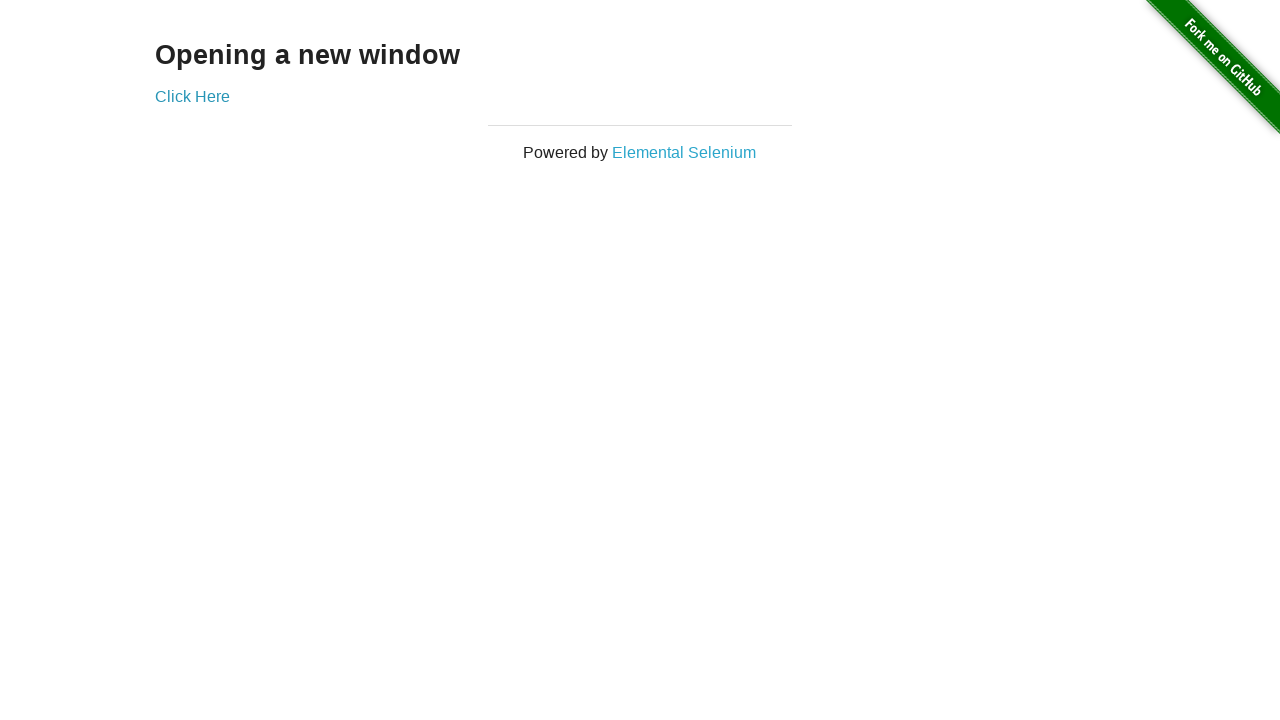

Verified new window title is 'New Window'
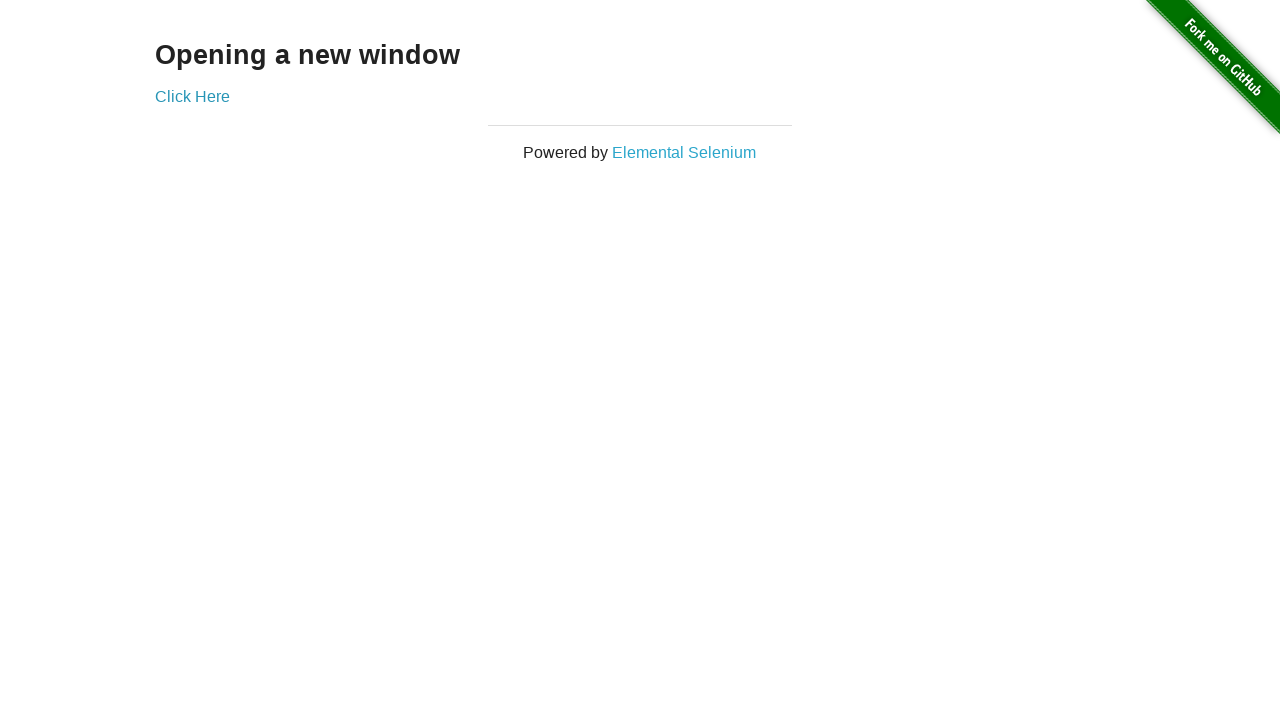

Waited for h3 element in new window
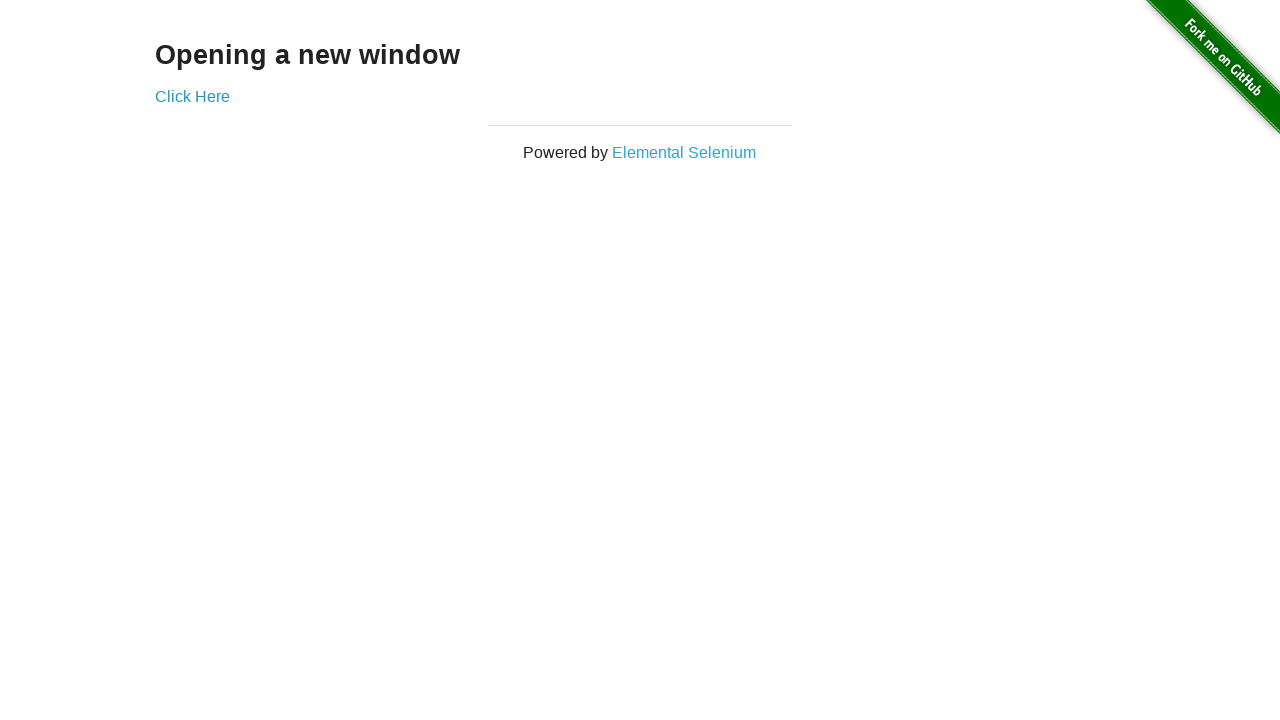

Located h3 element in new window
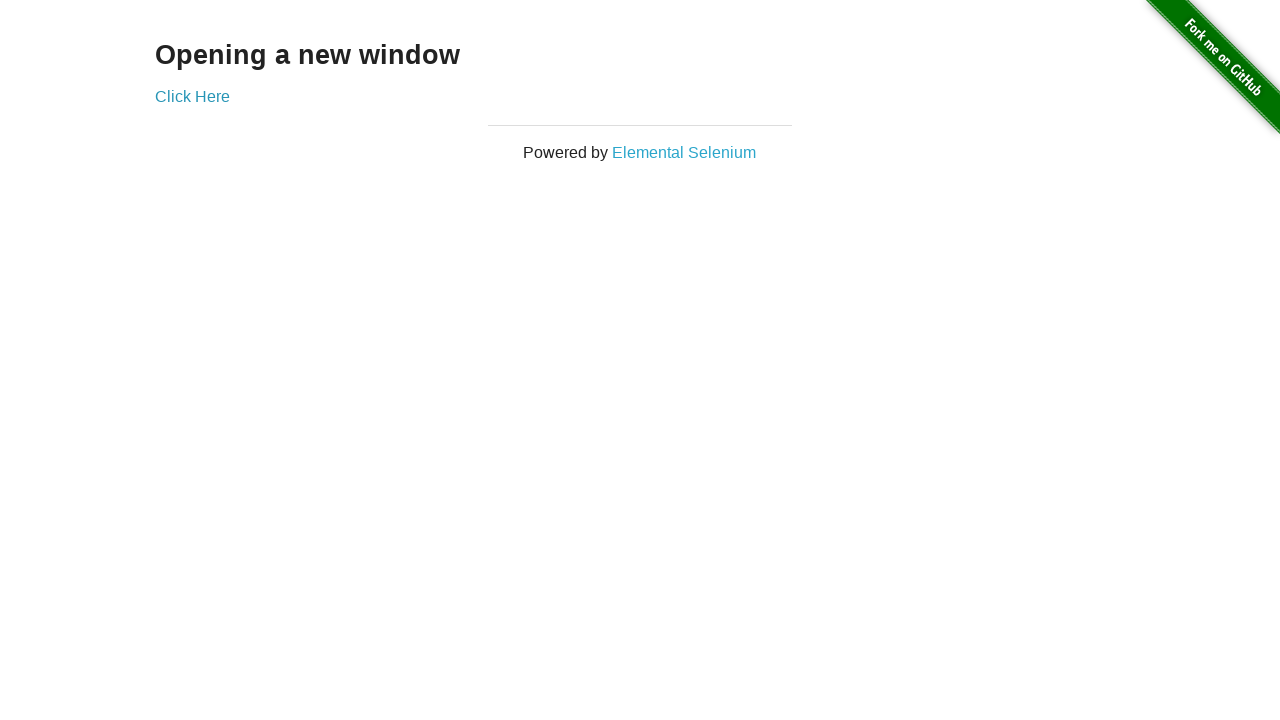

Verified h3 text content in new window is 'New Window'
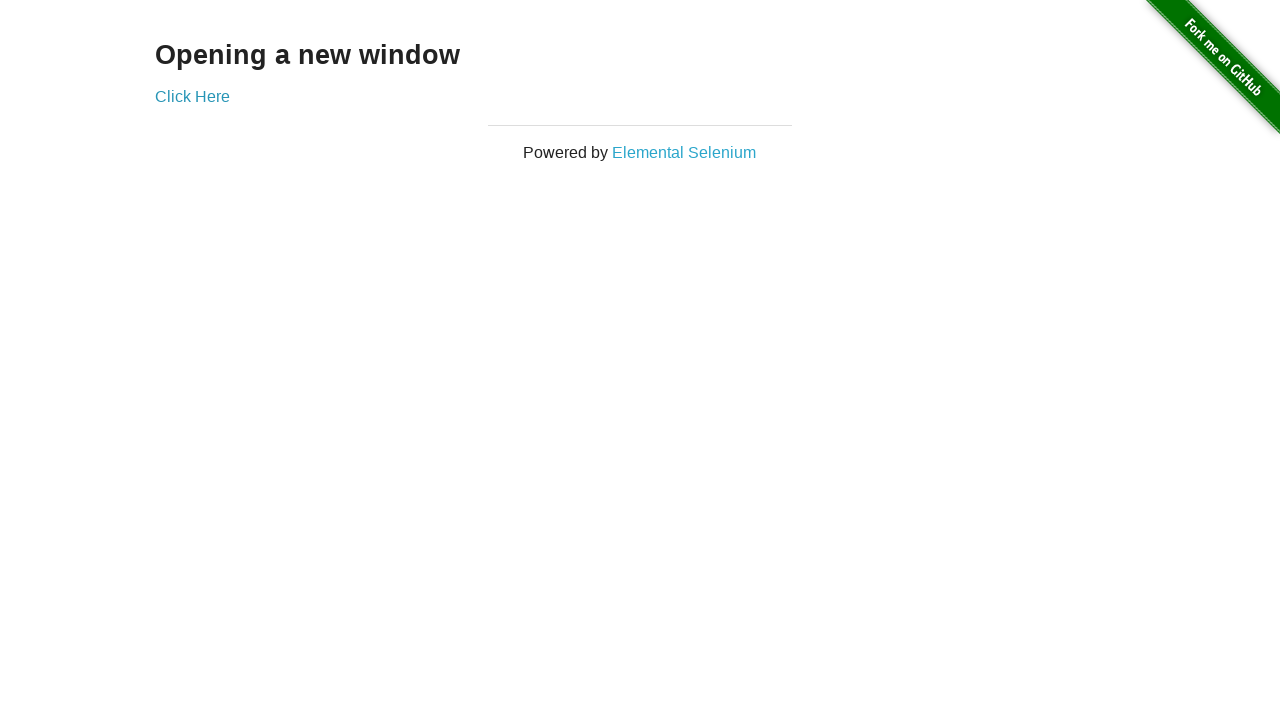

Brought original window to front
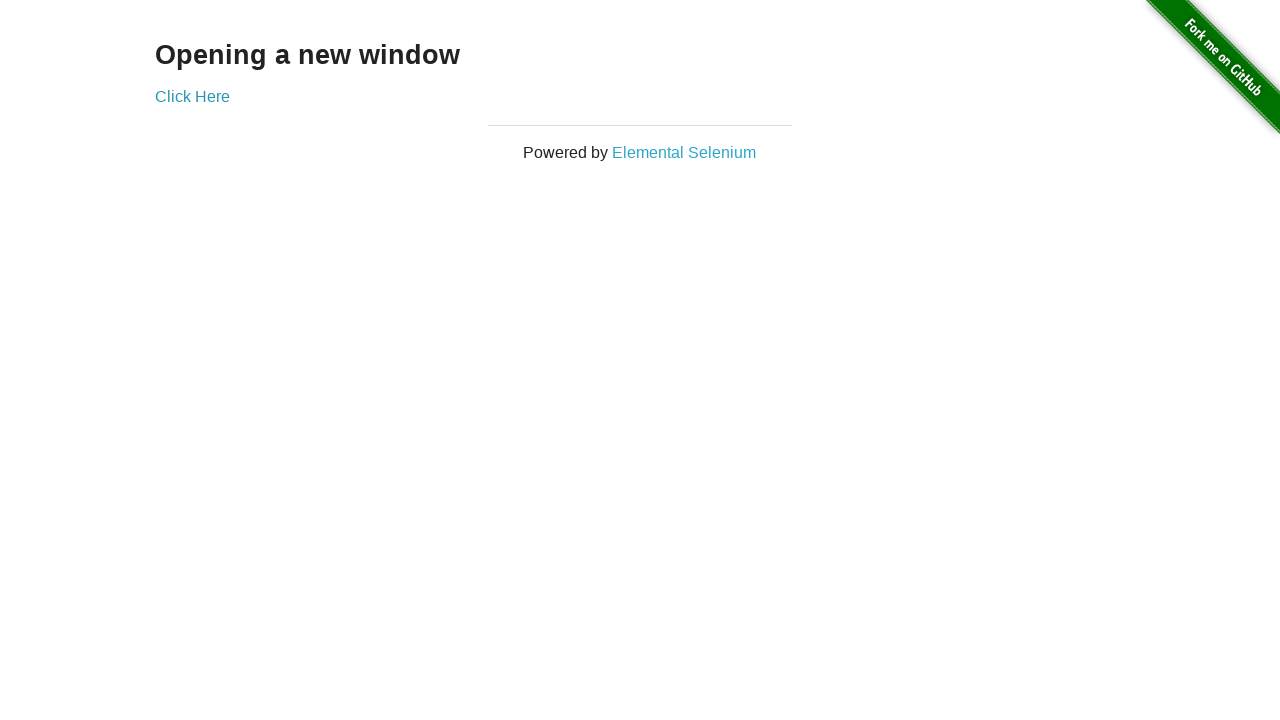

Verified original window title is 'The Internet'
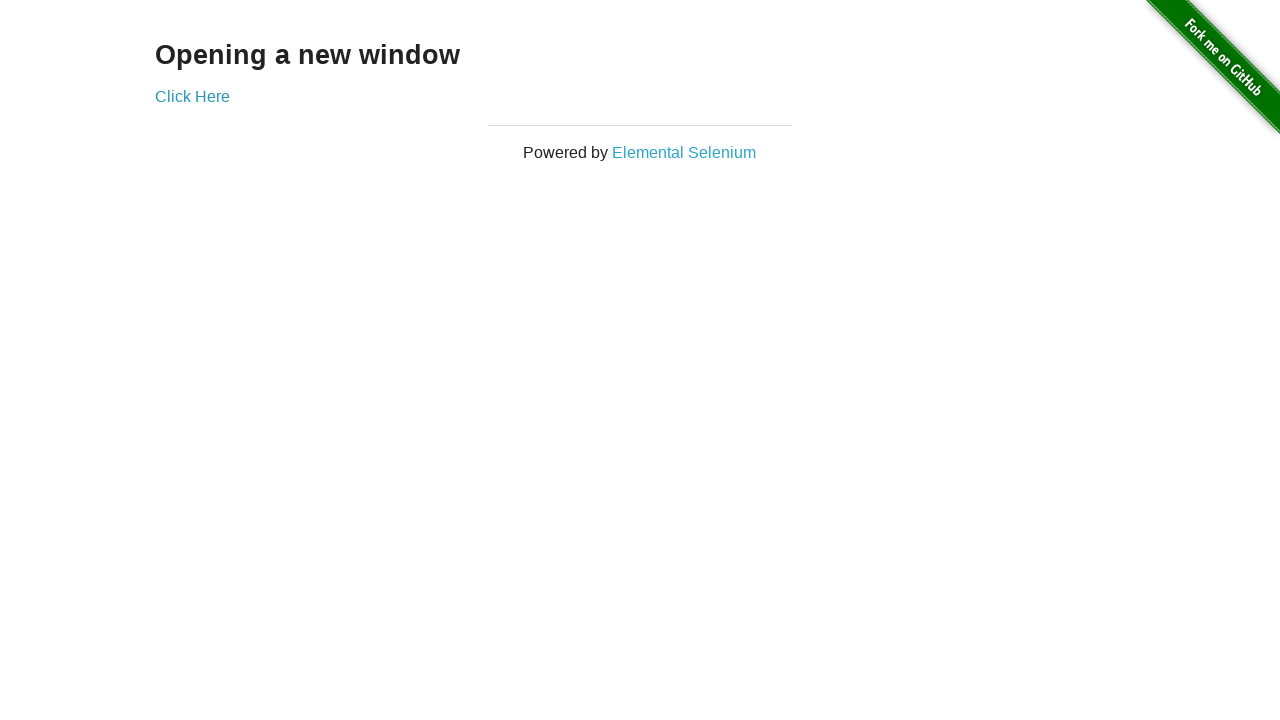

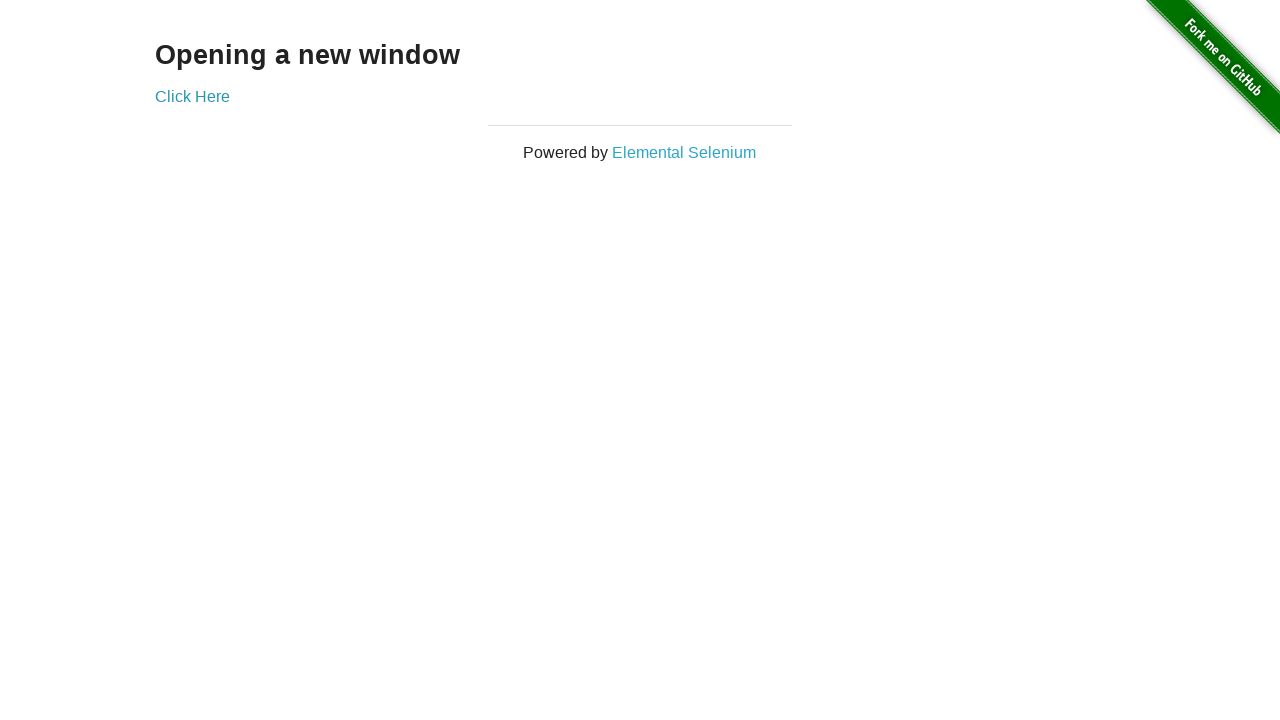